Navigates to the Ukrainian air raid alerts map page and waits for the page content to load.

Starting URL: https://alerts.in.ua/

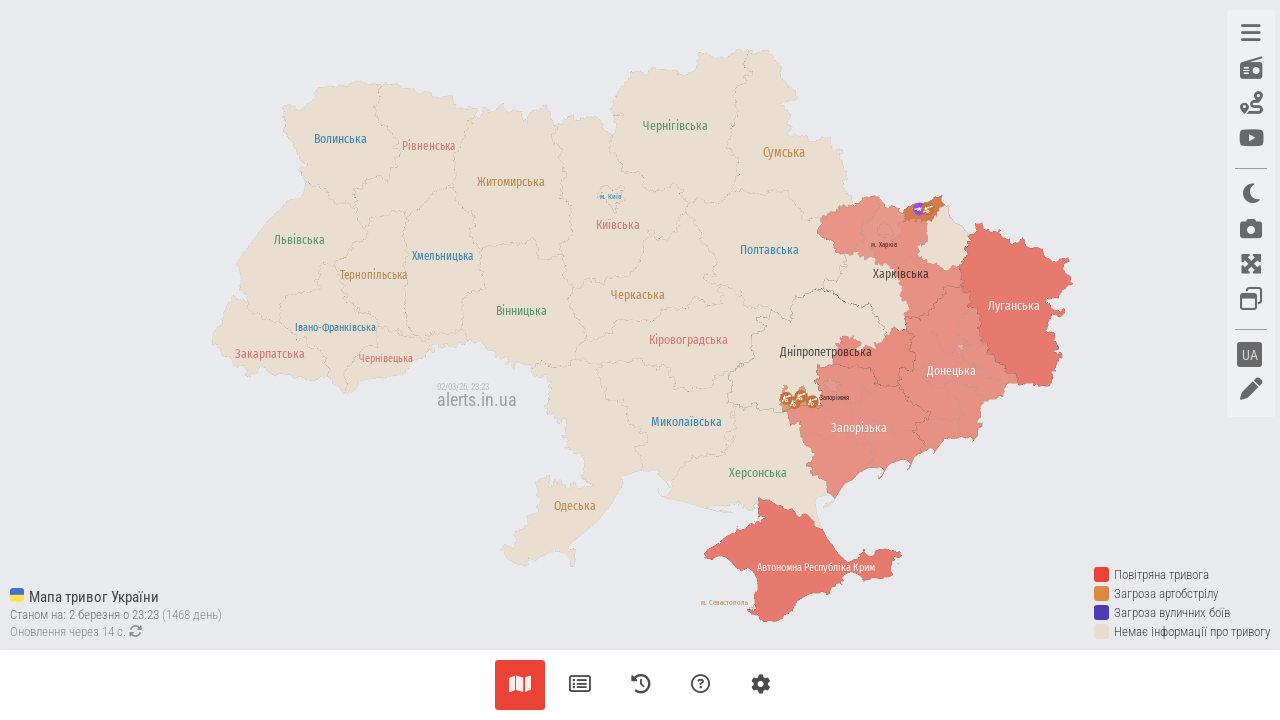

Waited for page to reach network idle state
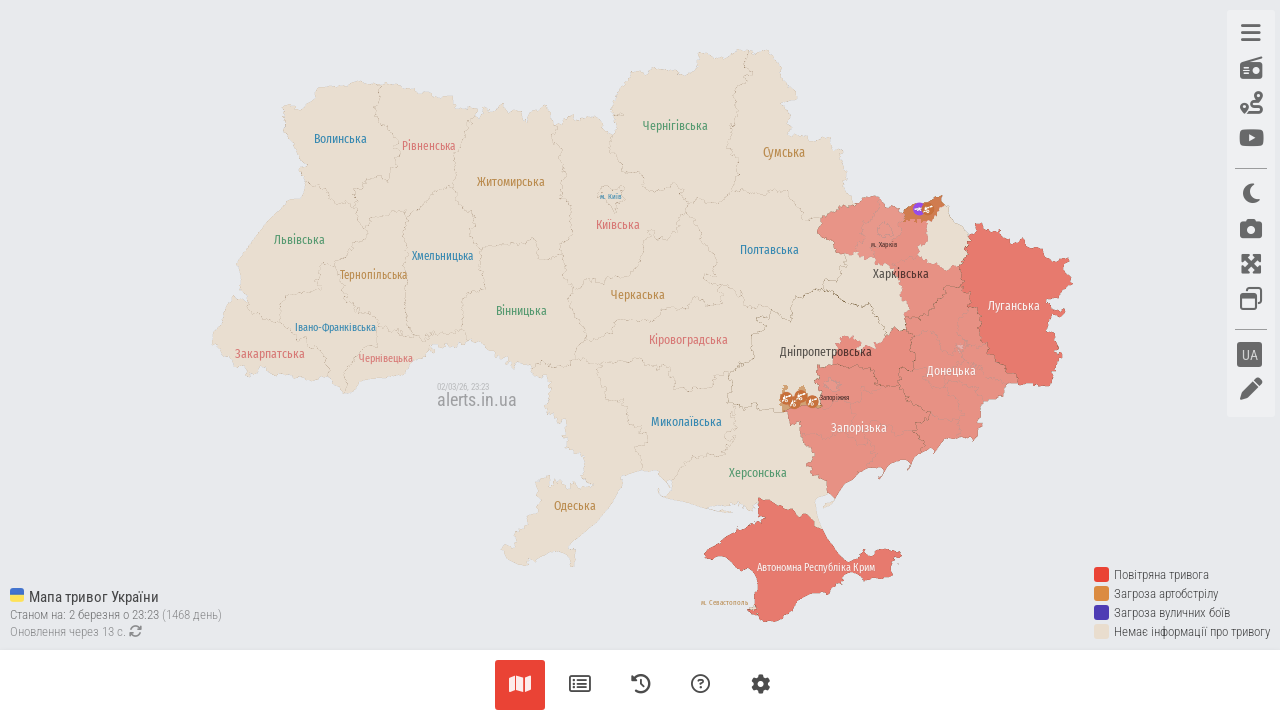

Verified body element is present on Ukrainian air raid alerts map page
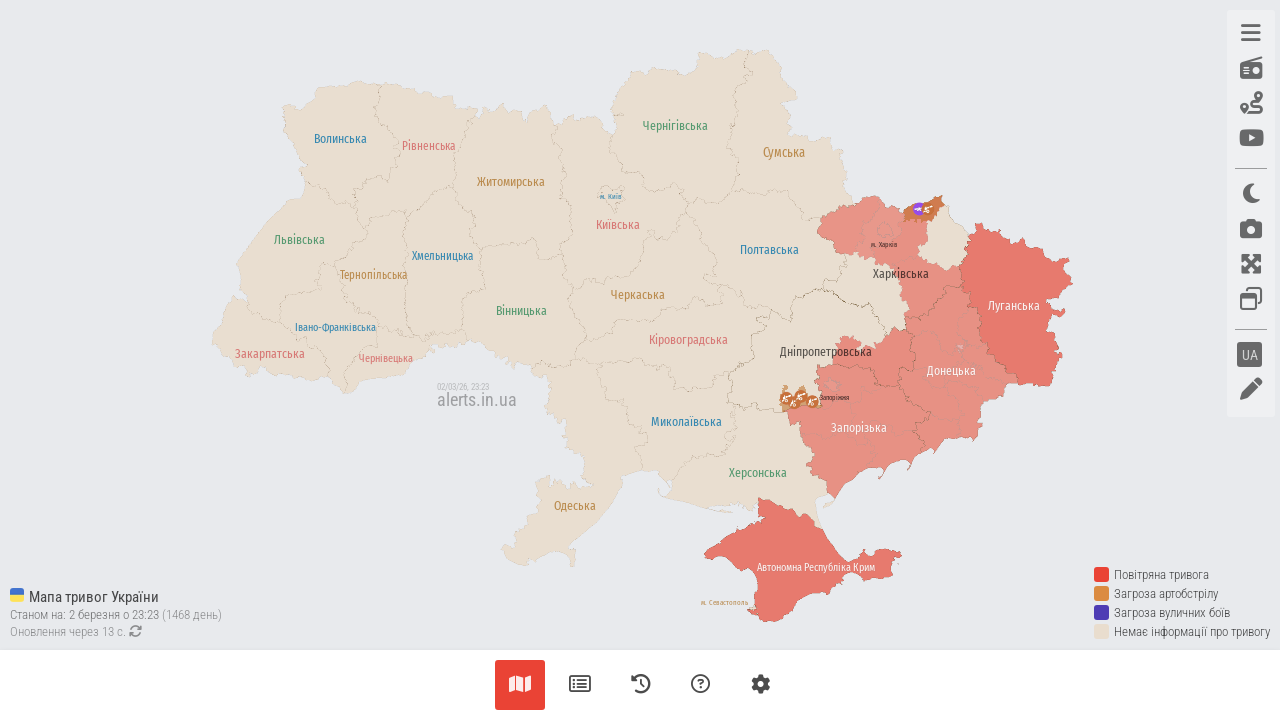

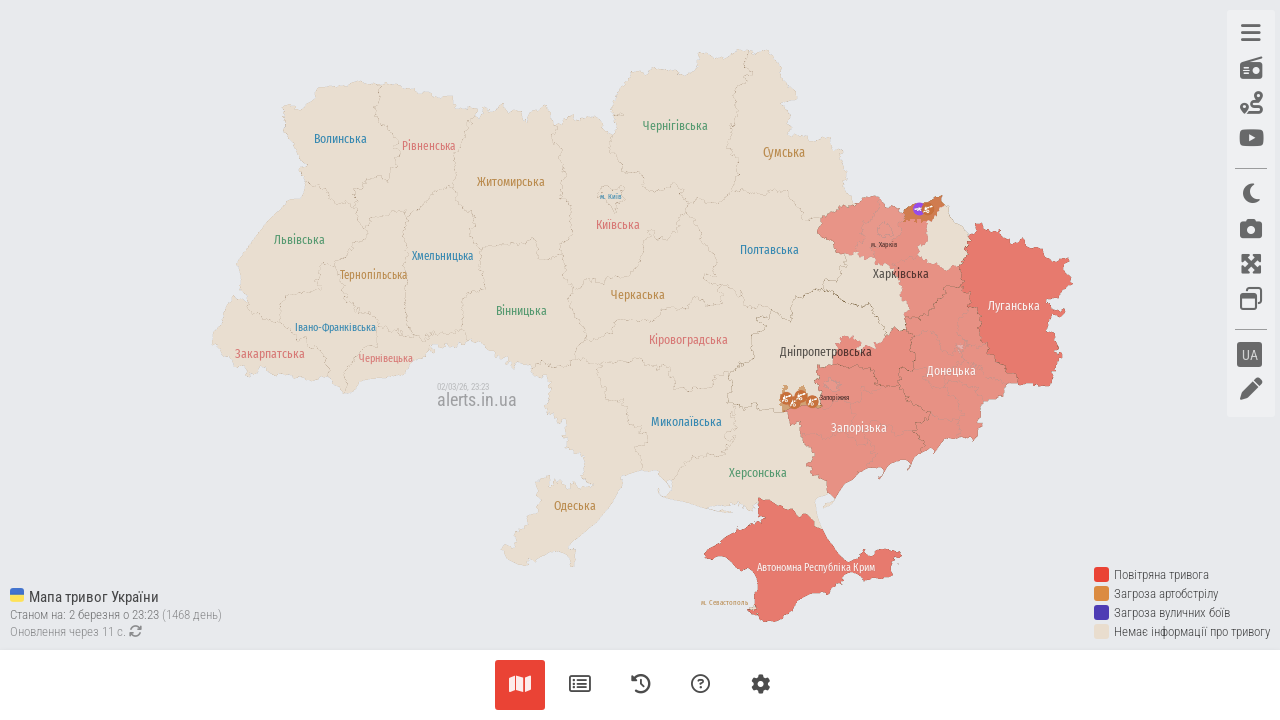